Tests window handling by clicking a link that opens a new tab, switching to that tab, and verifying the new window's title is "New Window"

Starting URL: https://the-internet.herokuapp.com/windows

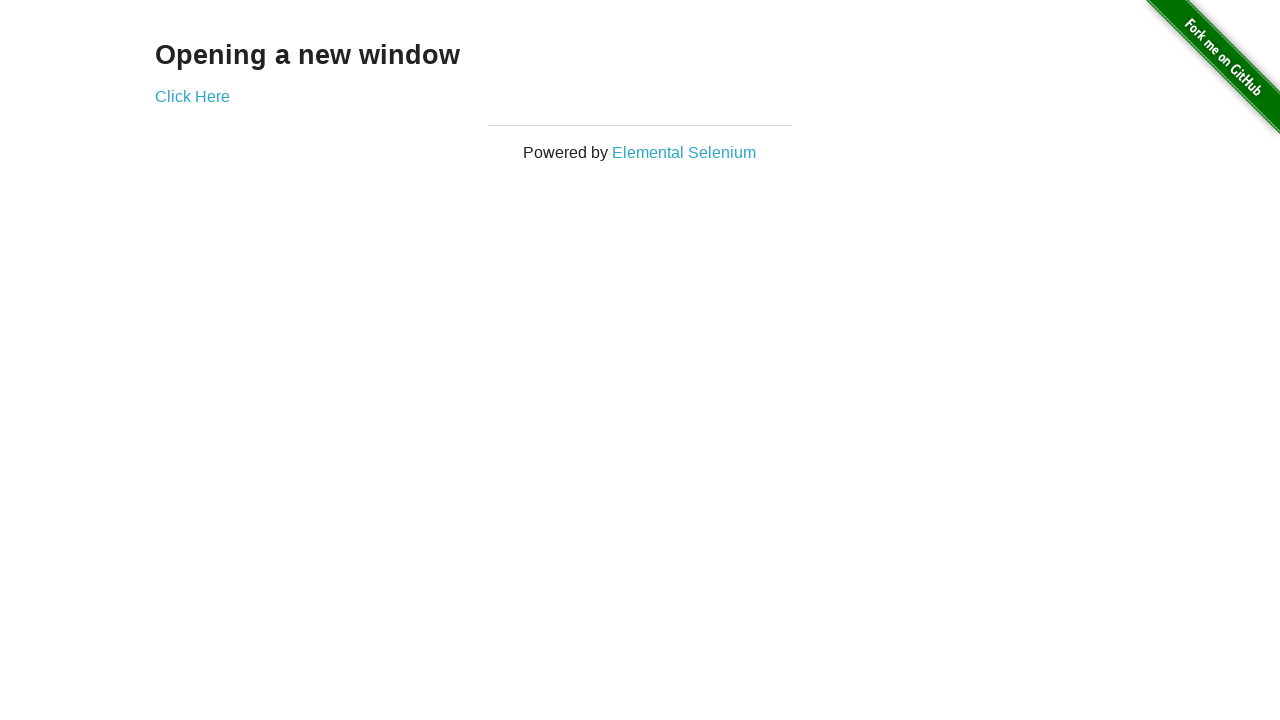

Clicked 'Click Here' link to open new tab at (192, 96) on xpath=//*[text()='Click Here']
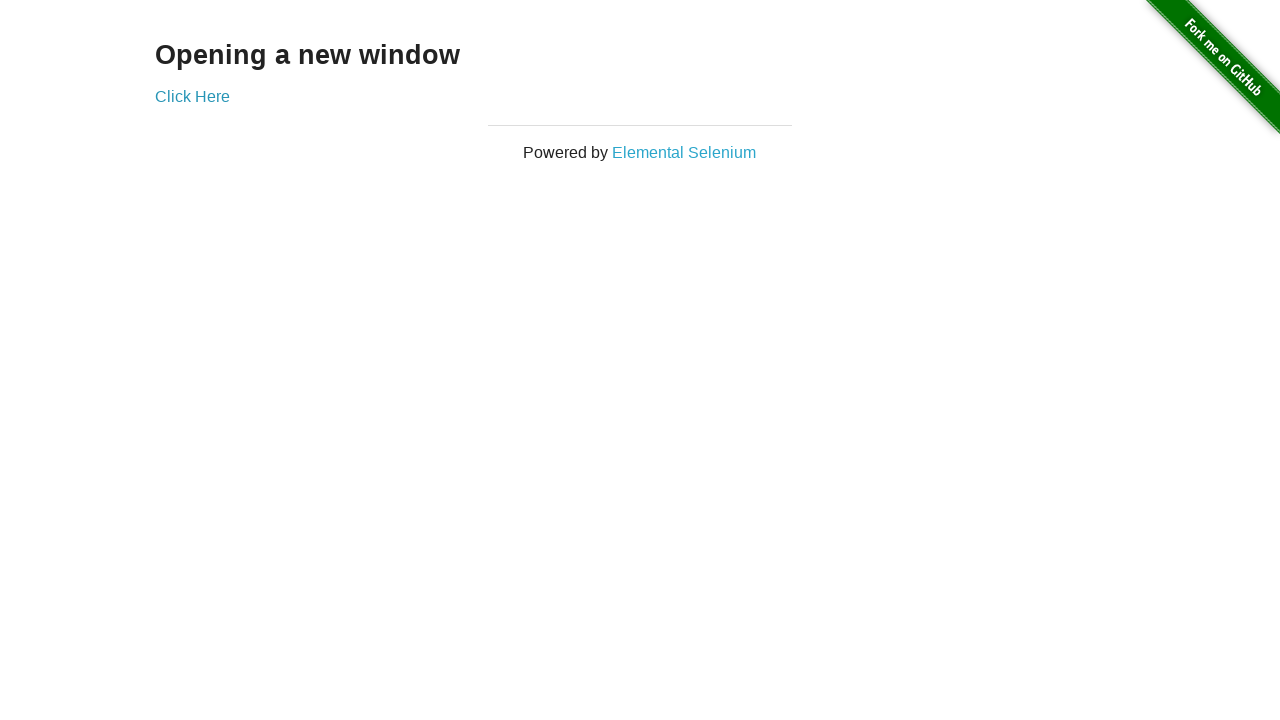

New tab opened and captured
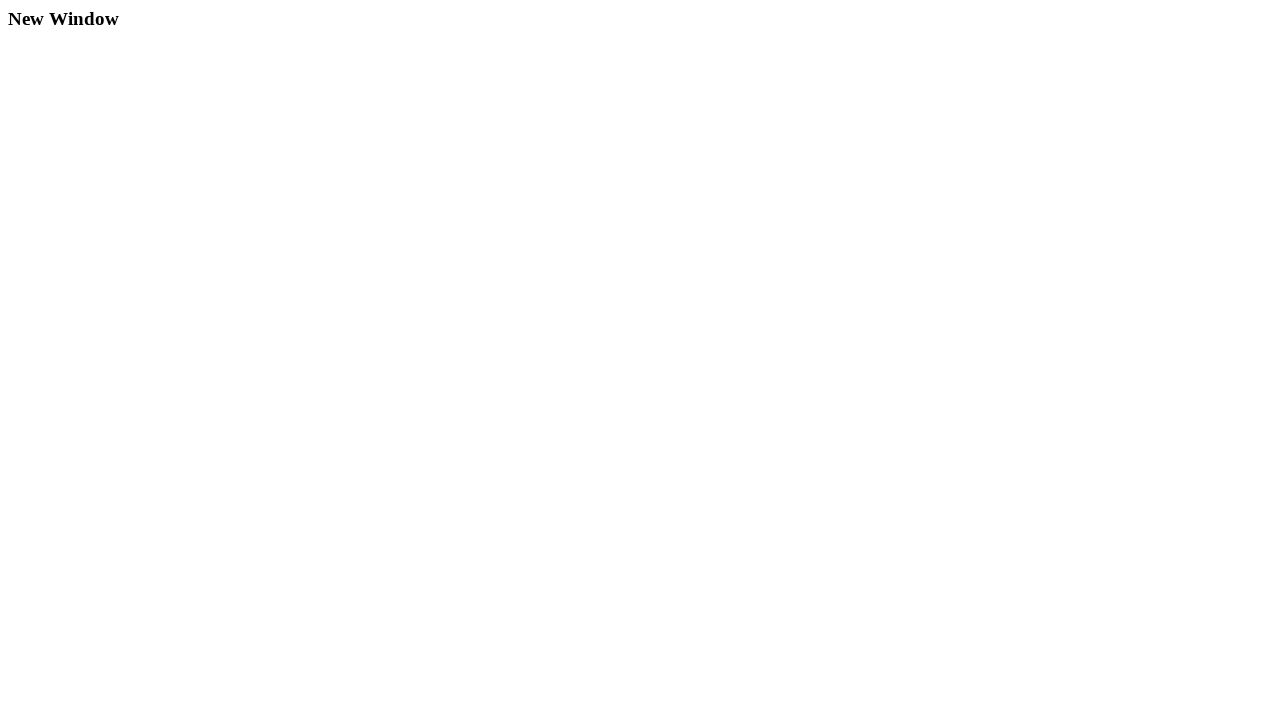

New page finished loading
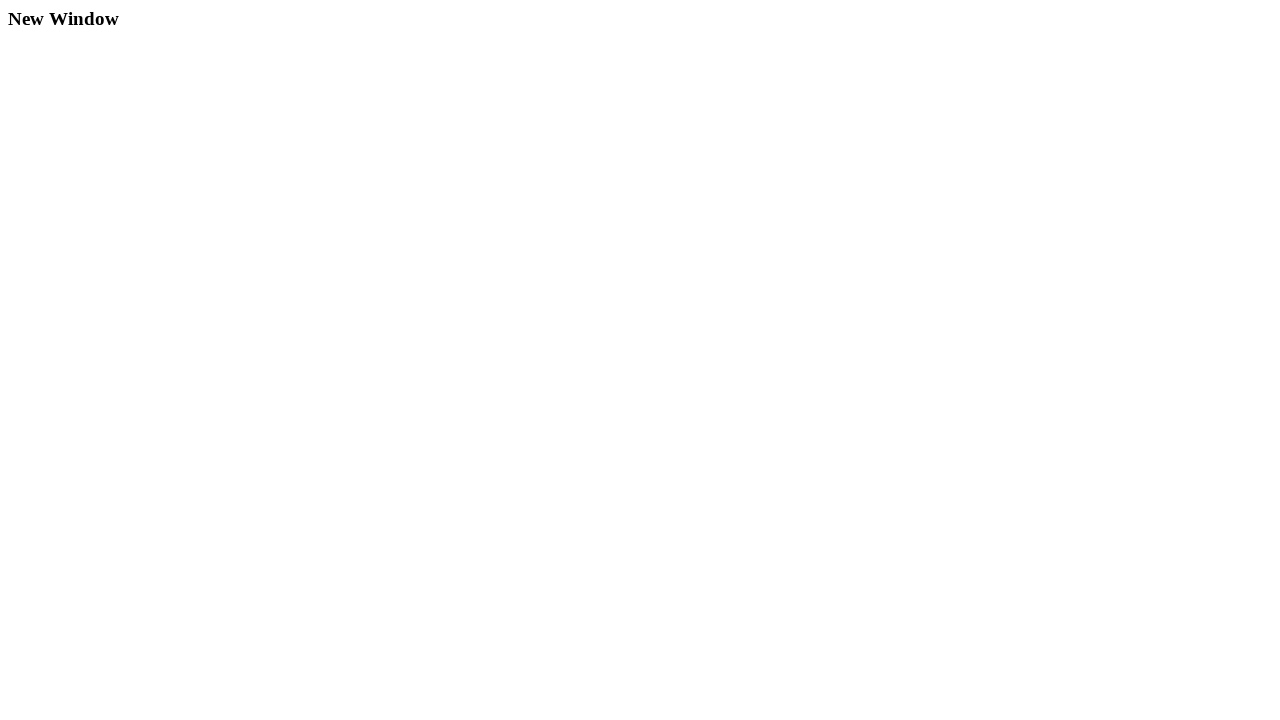

Verified new window title is 'New Window'
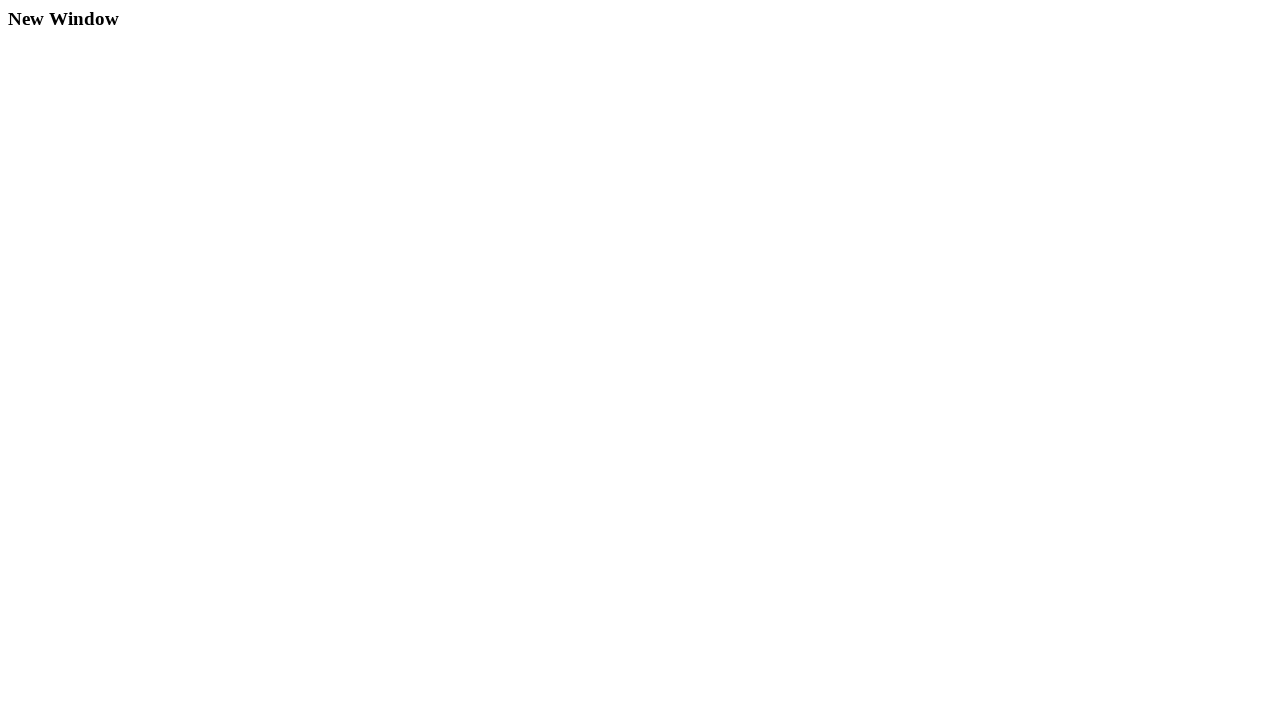

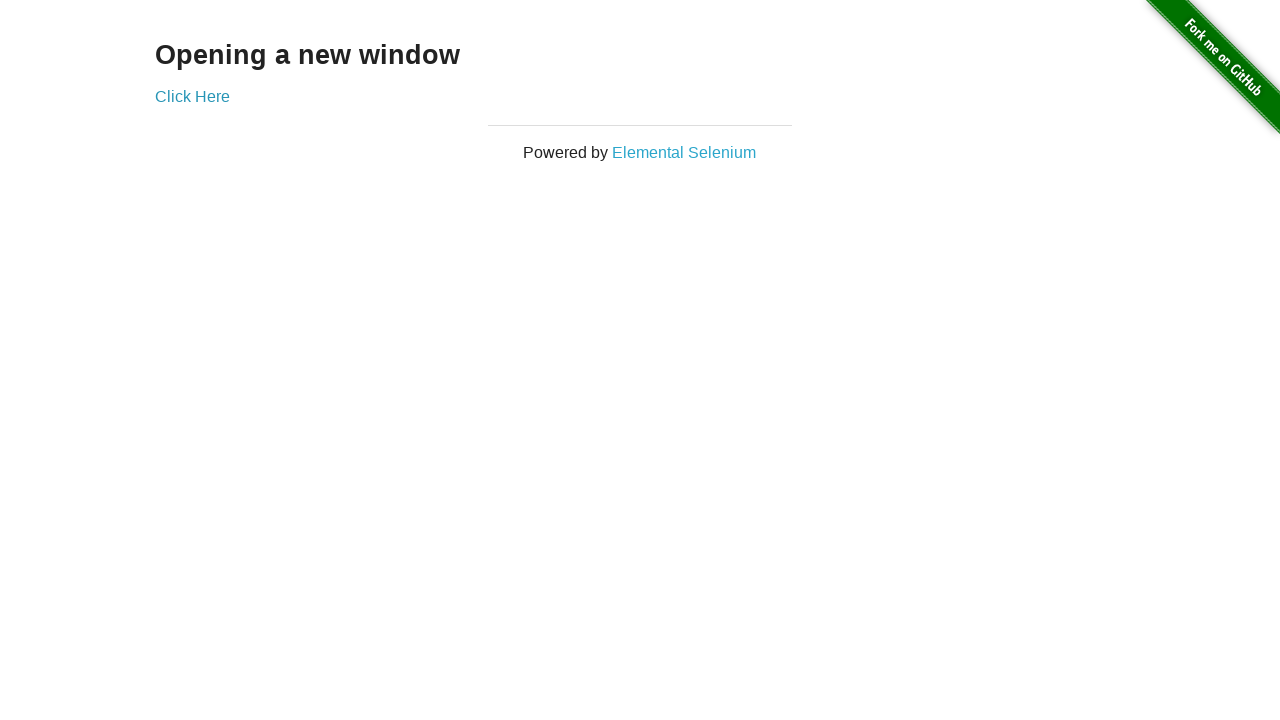